Tests JavaScript confirmation alert by clicking Cancel button and verifying the resulting message

Starting URL: http://automationbykrishna.com/

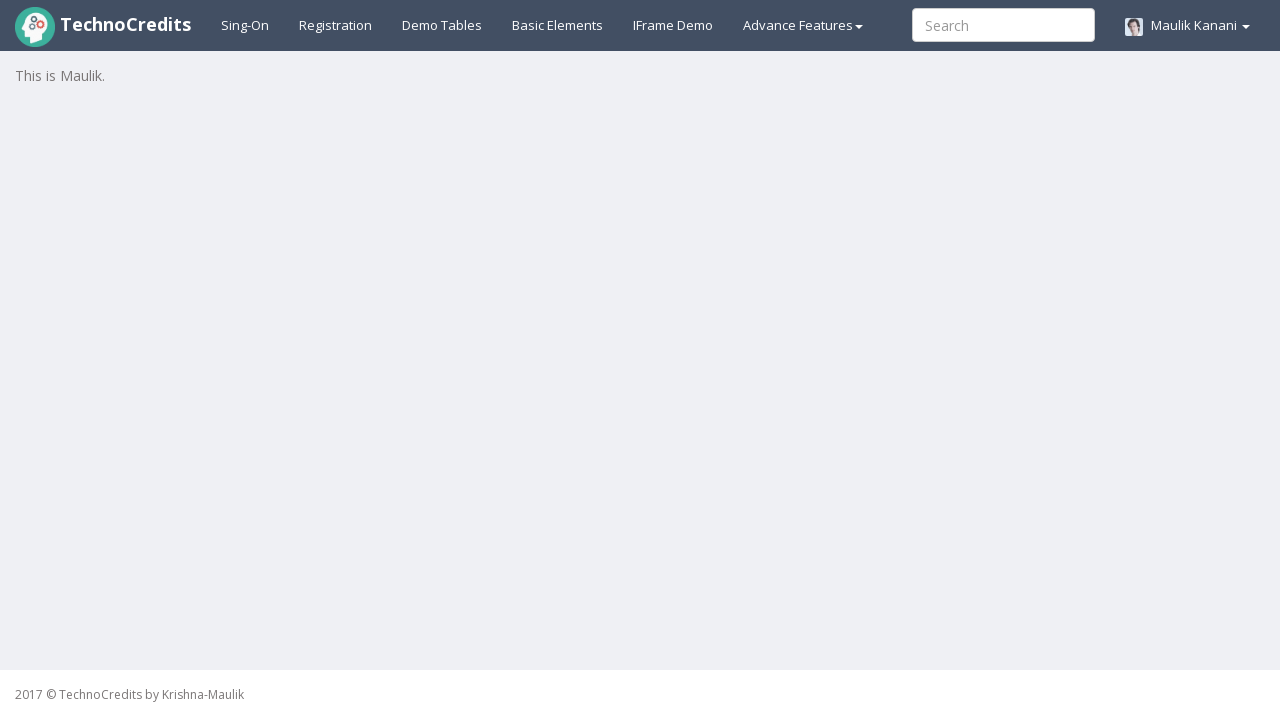

Clicked on Basic Elements link at (558, 25) on xpath=//a[text()='Basic Elements']
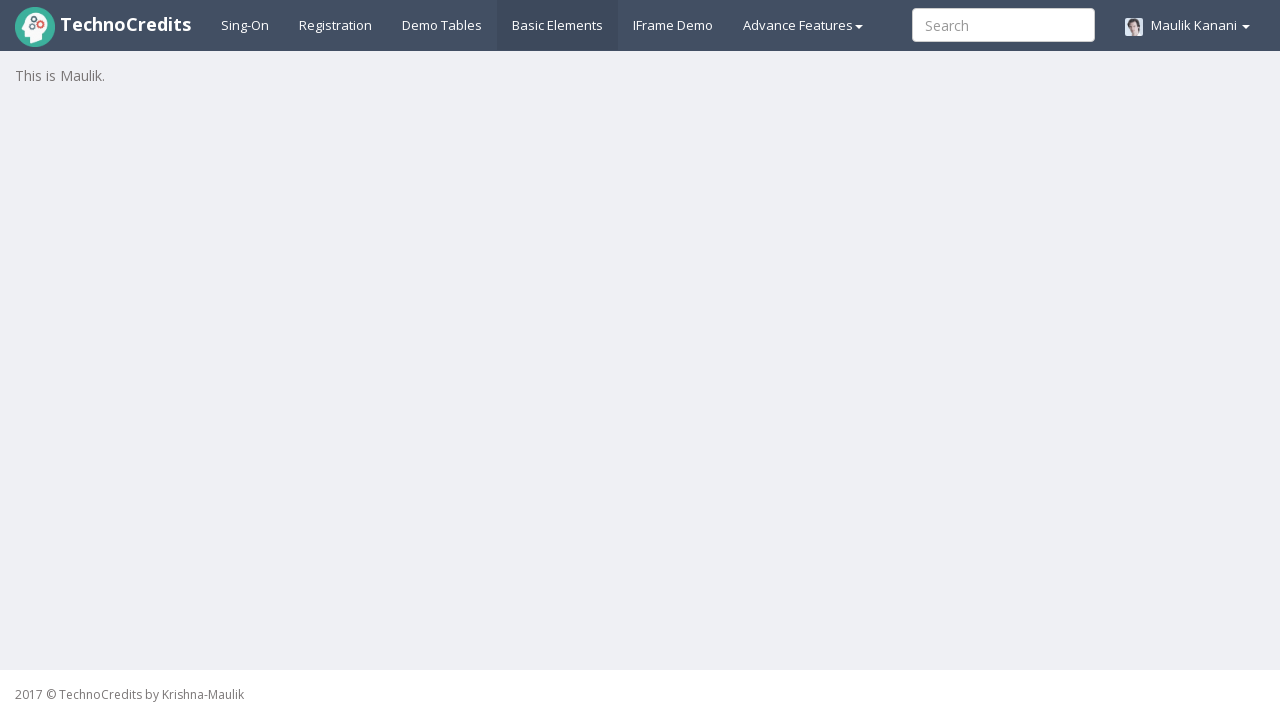

Waited 3 seconds for page to load
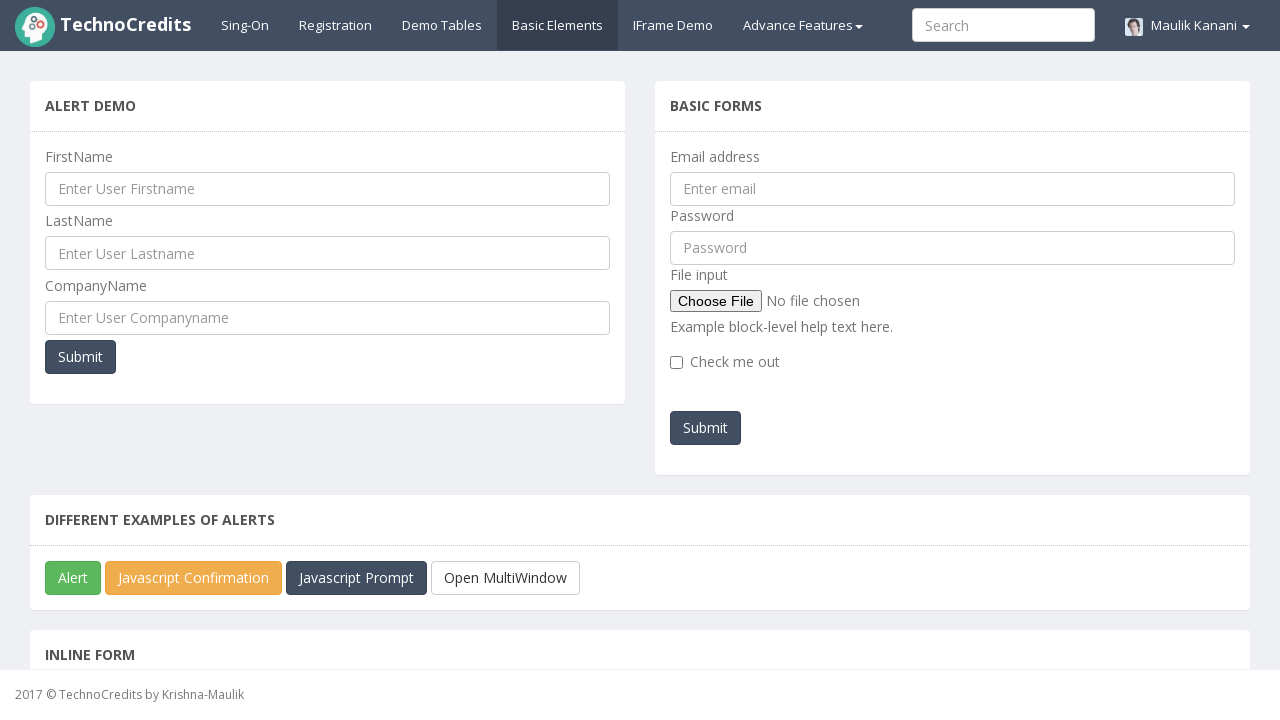

Scrolled down 250 pixels to reveal alert button
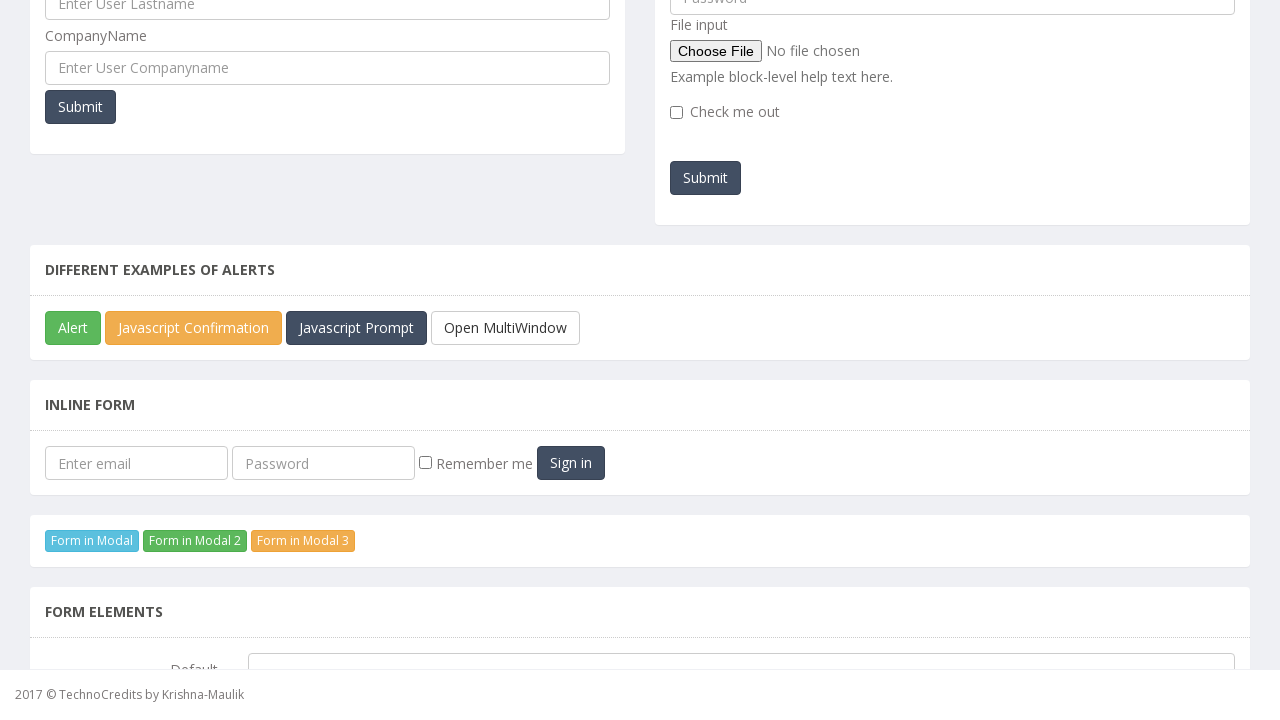

Clicked on JavaScript Confirmation button at (194, 328) on #javascriptConfirmBox
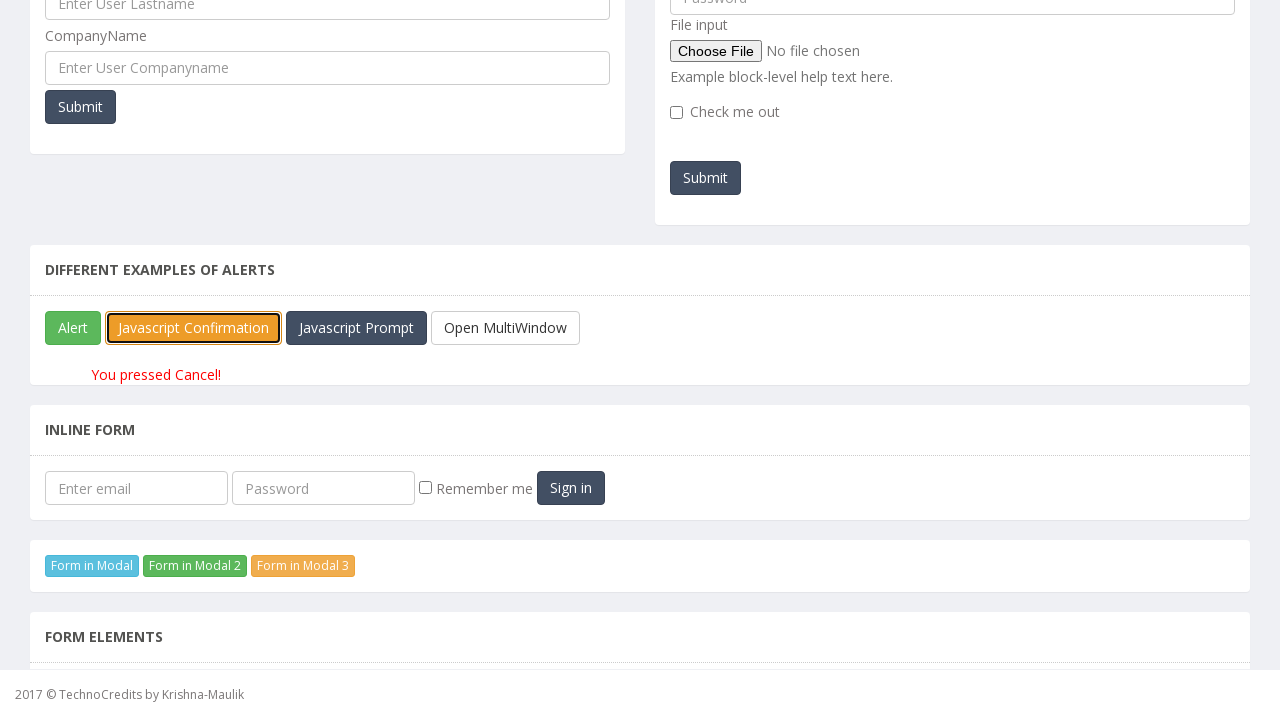

Dismissed confirmation alert by clicking Cancel
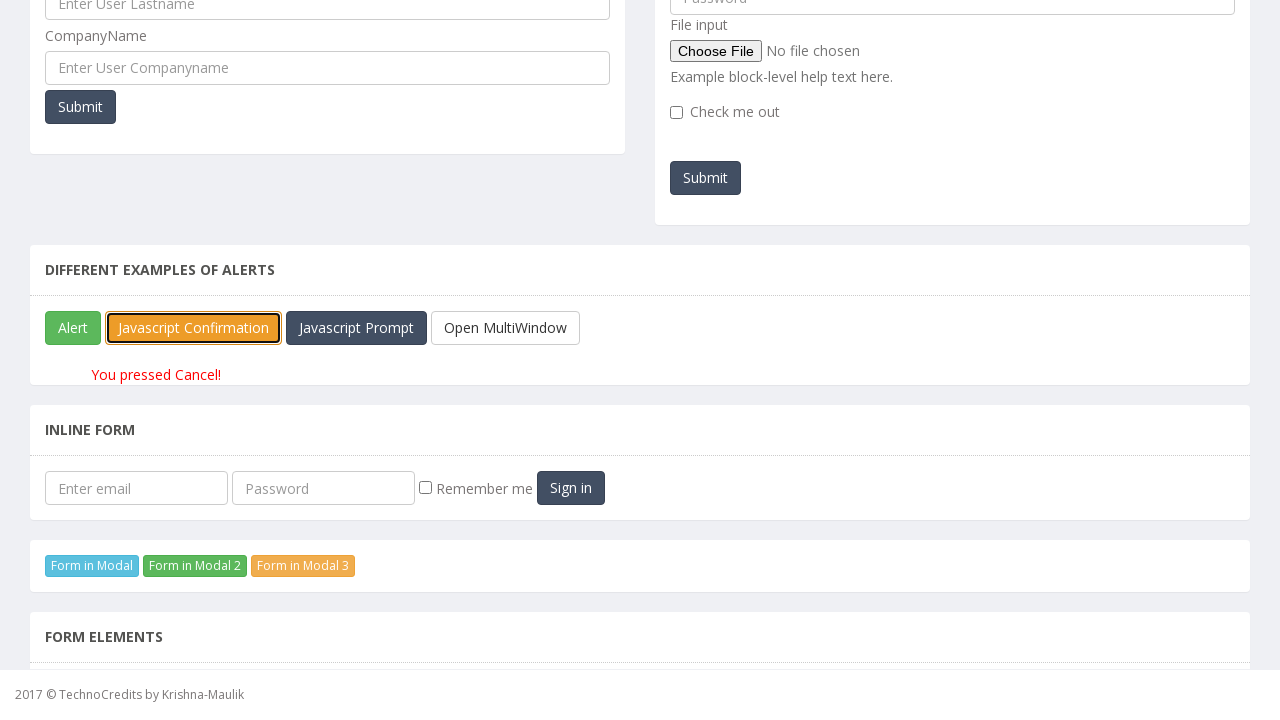

Retrieved result message: You pressed Cancel!
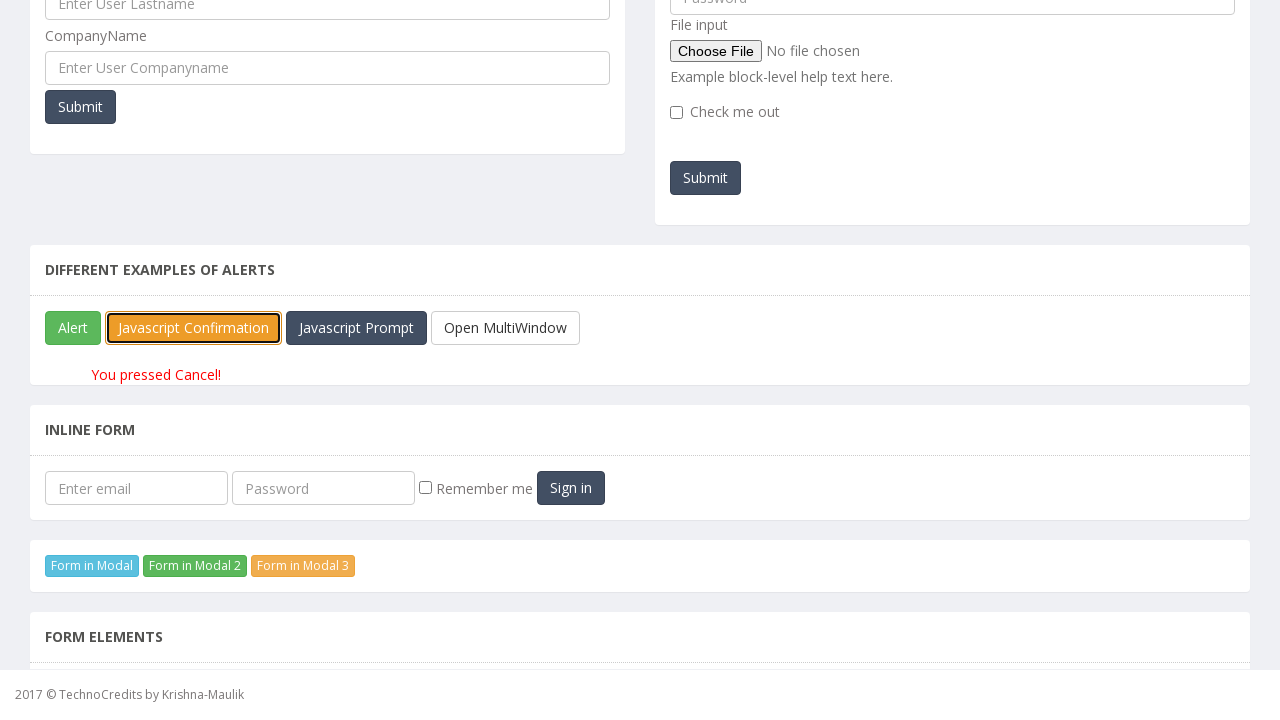

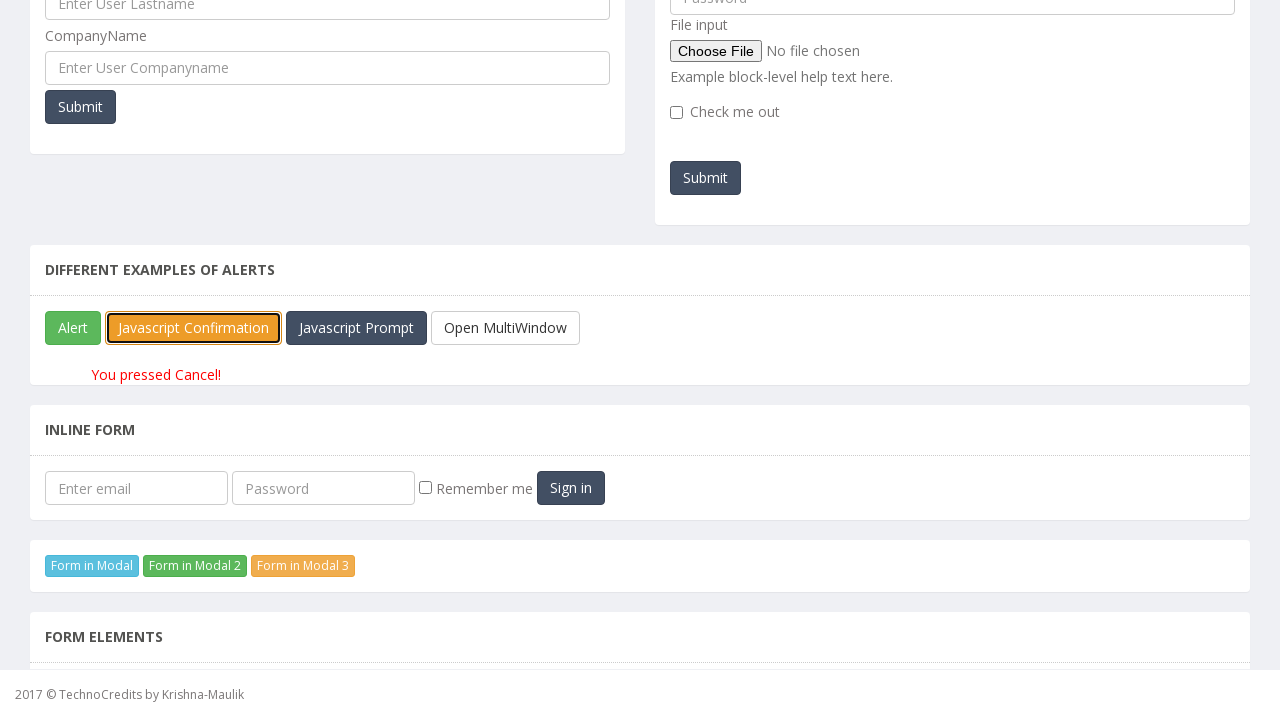